Tests JavaScript alert/confirm dialog handling by clicking a button, accepting a confirm dialog, then solving a math captcha on the resulting page by reading a value, calculating the answer, and submitting it.

Starting URL: http://suninjuly.github.io/alert_accept.html

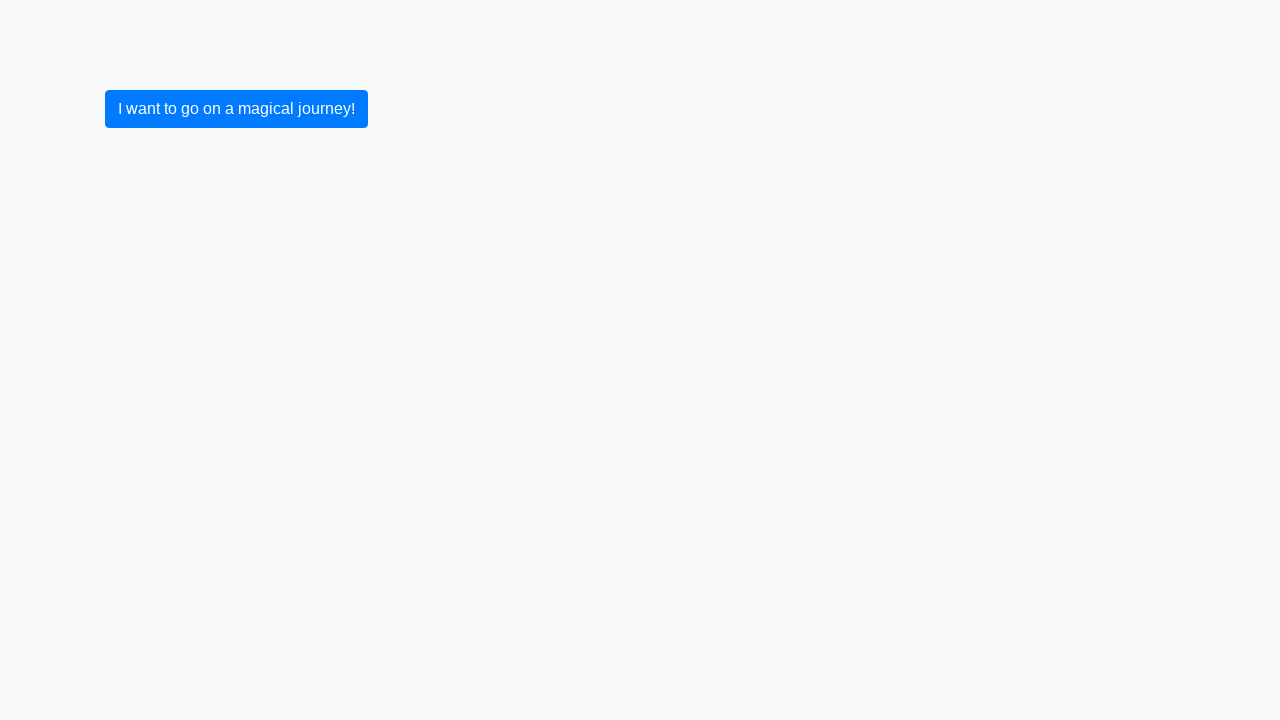

Set up dialog handler to auto-accept confirm dialogs
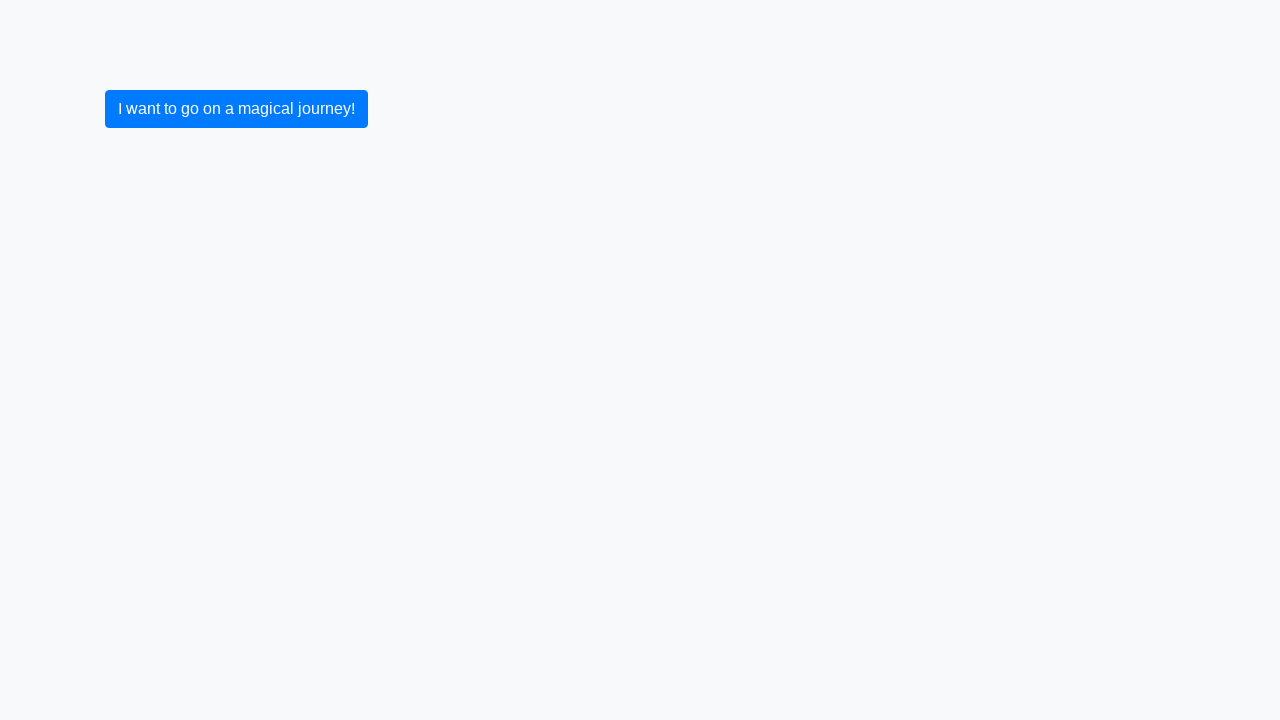

Clicked submit button to trigger confirm dialog at (236, 109) on button[type="submit"]
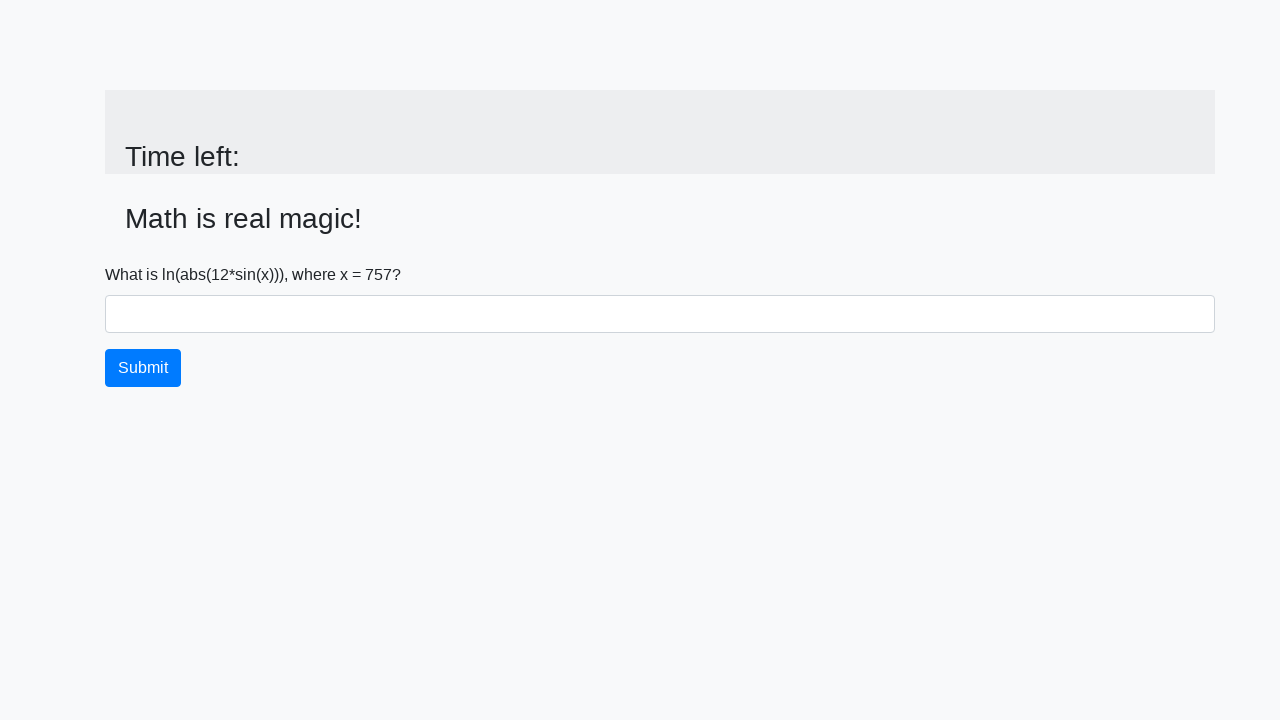

Waited for input_value element to load after dialog acceptance
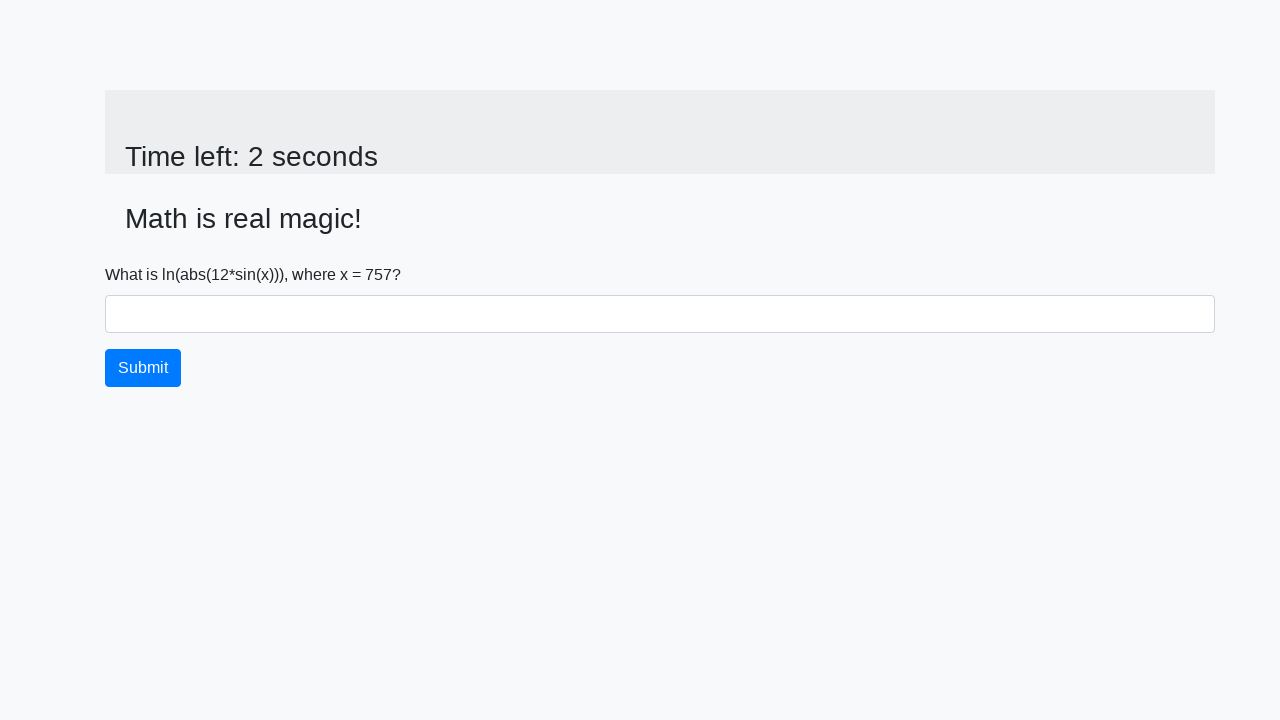

Retrieved x value from page: 757
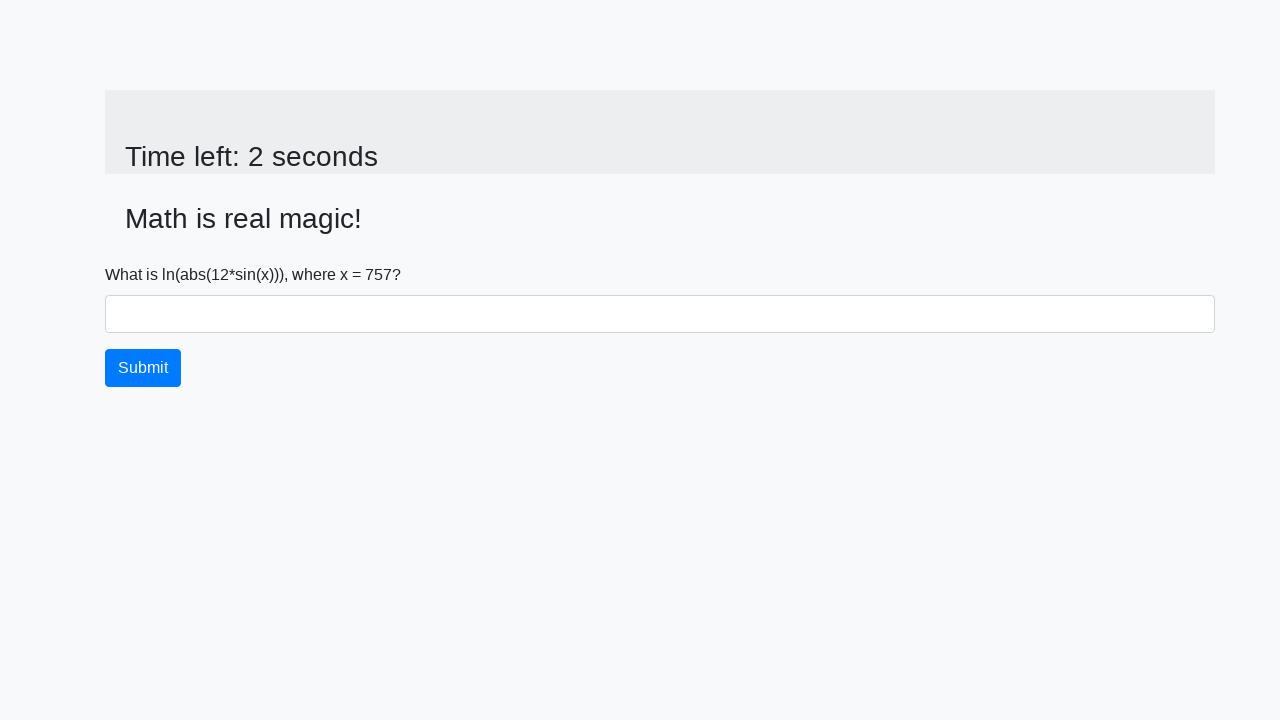

Calculated answer using math formula: 0.39350018017710553
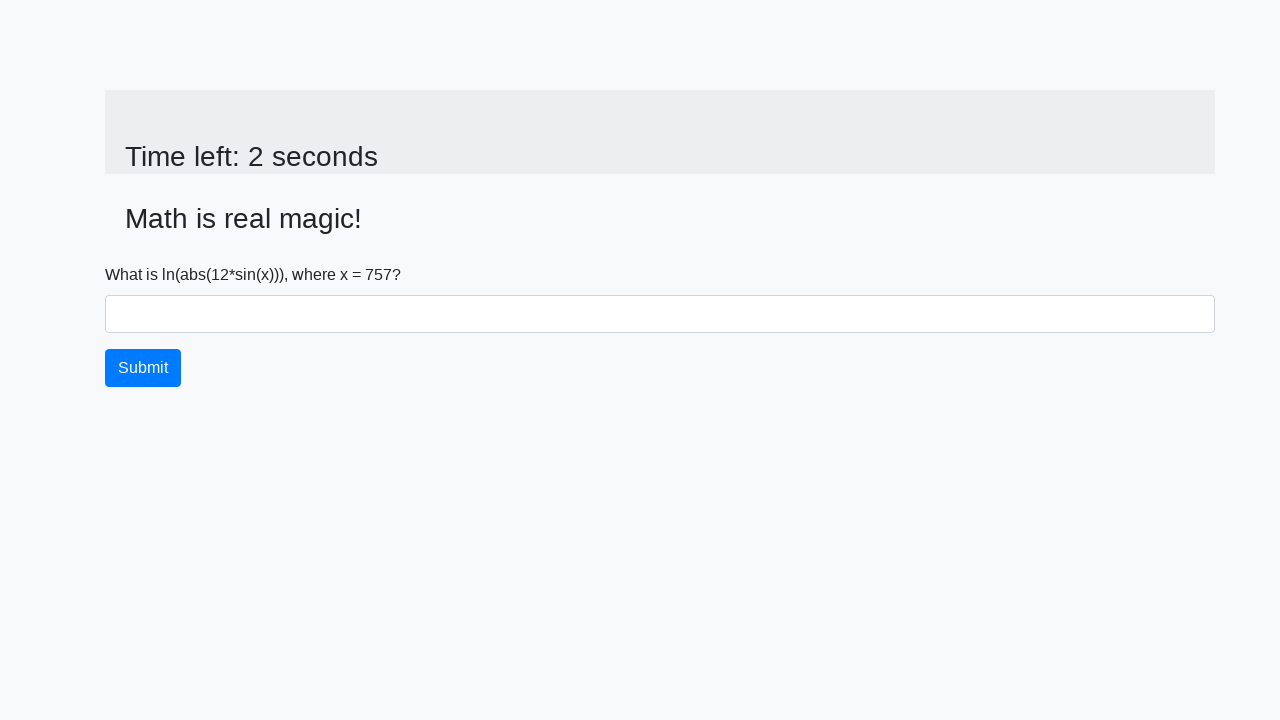

Filled answer field with calculated value: 0.39350018017710553 on #answer
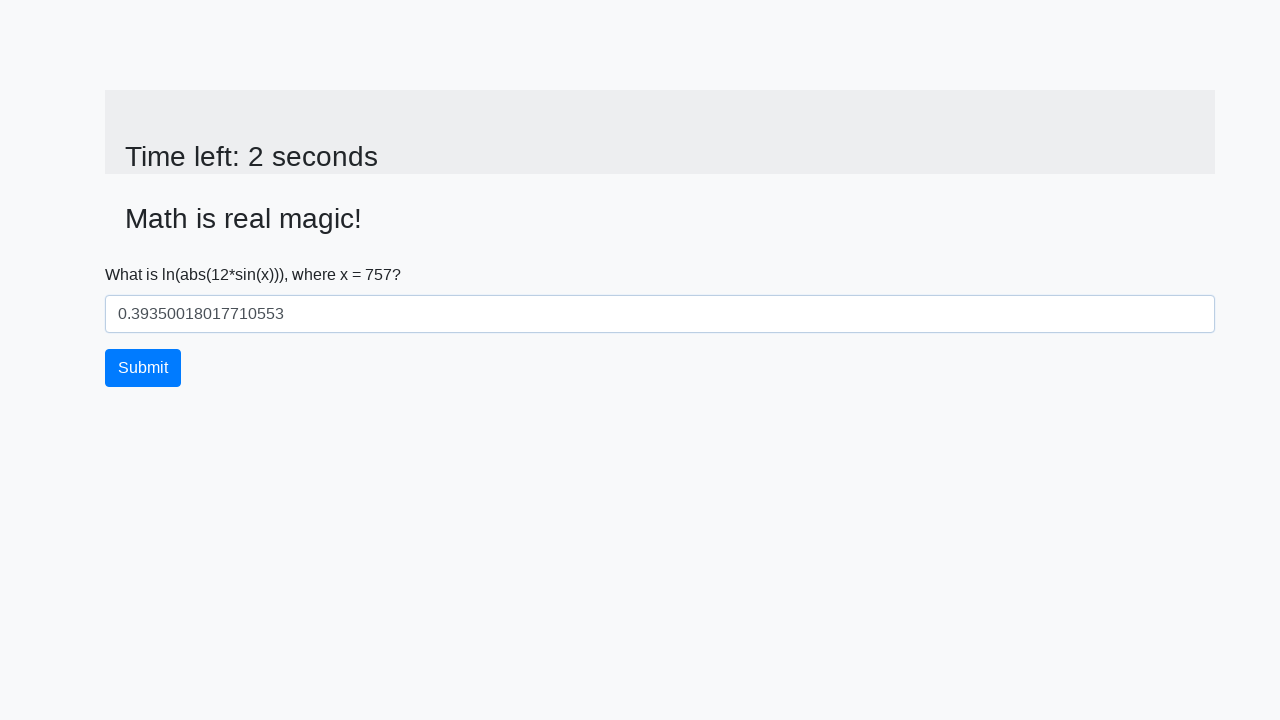

Clicked submit button to verify captcha answer at (143, 368) on button[type="submit"]
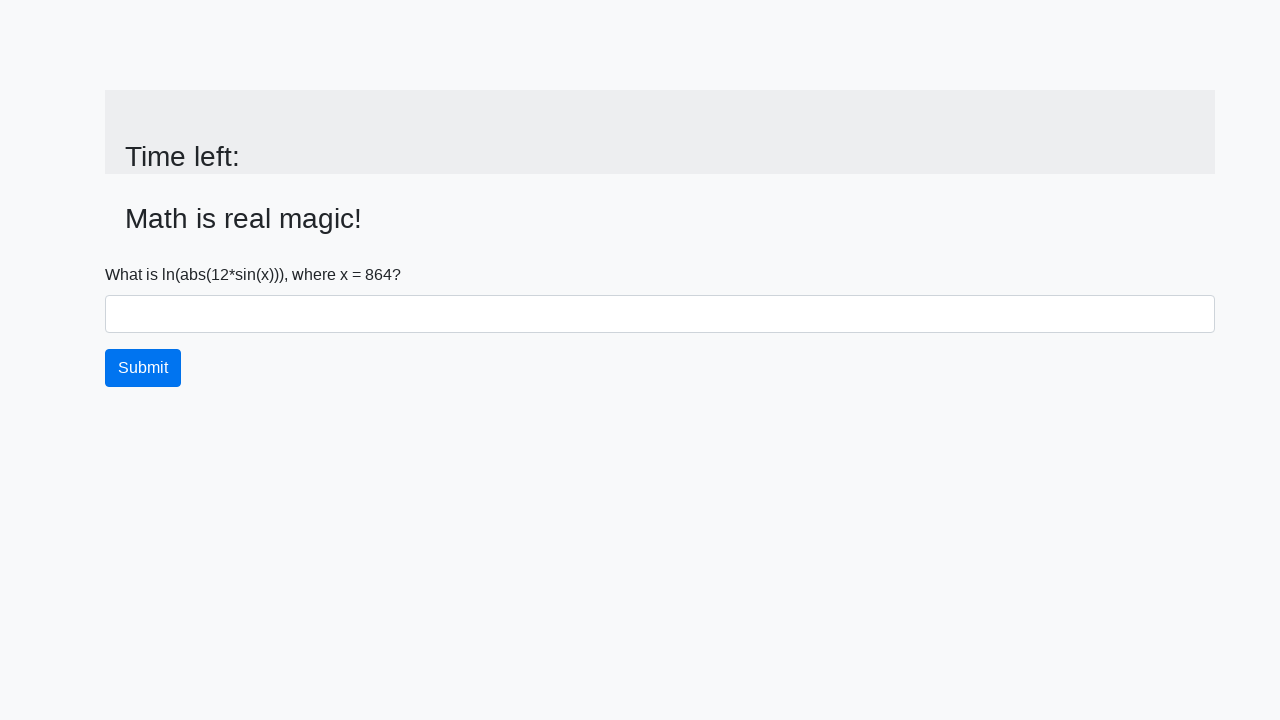

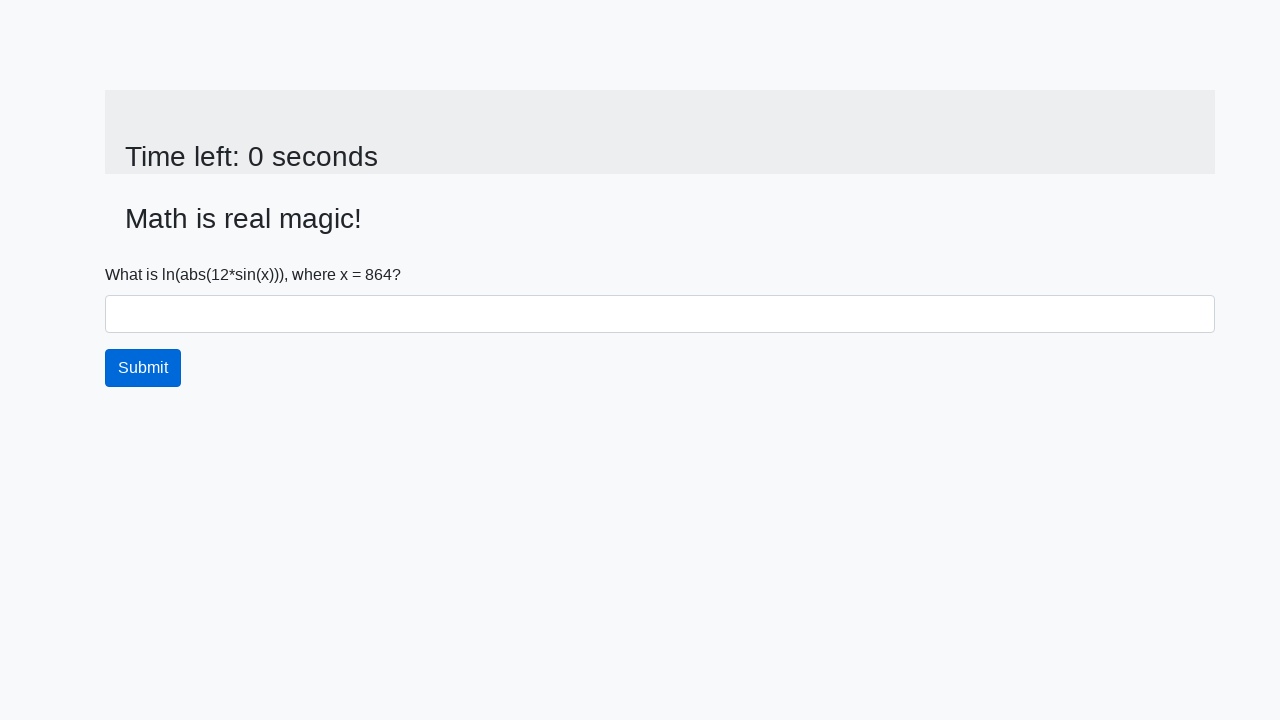